Tests checkbox functionality by finding all checkboxes on the page, iterating through them to check their 'checked' attribute and selected state, then asserting that the last checkbox is checked while the first is not.

Starting URL: http://the-internet.herokuapp.com/checkboxes

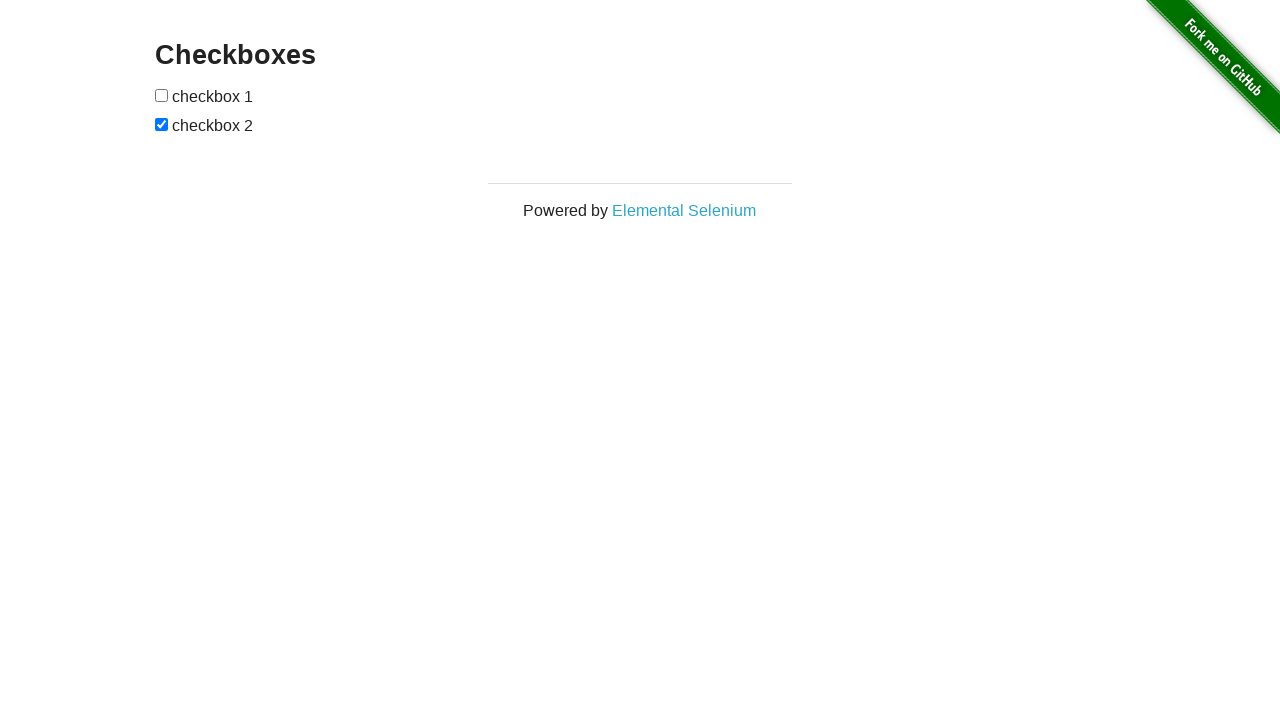

Waited for checkboxes to be present on the page
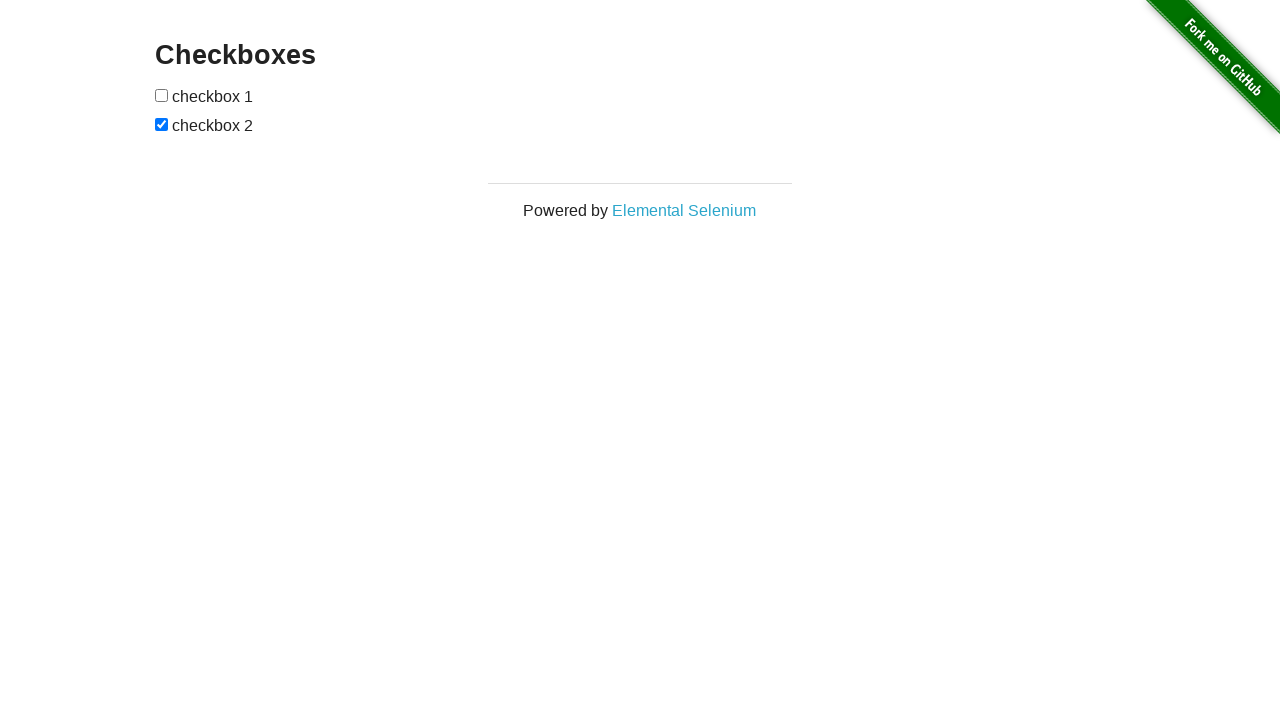

Located all checkboxes on the page
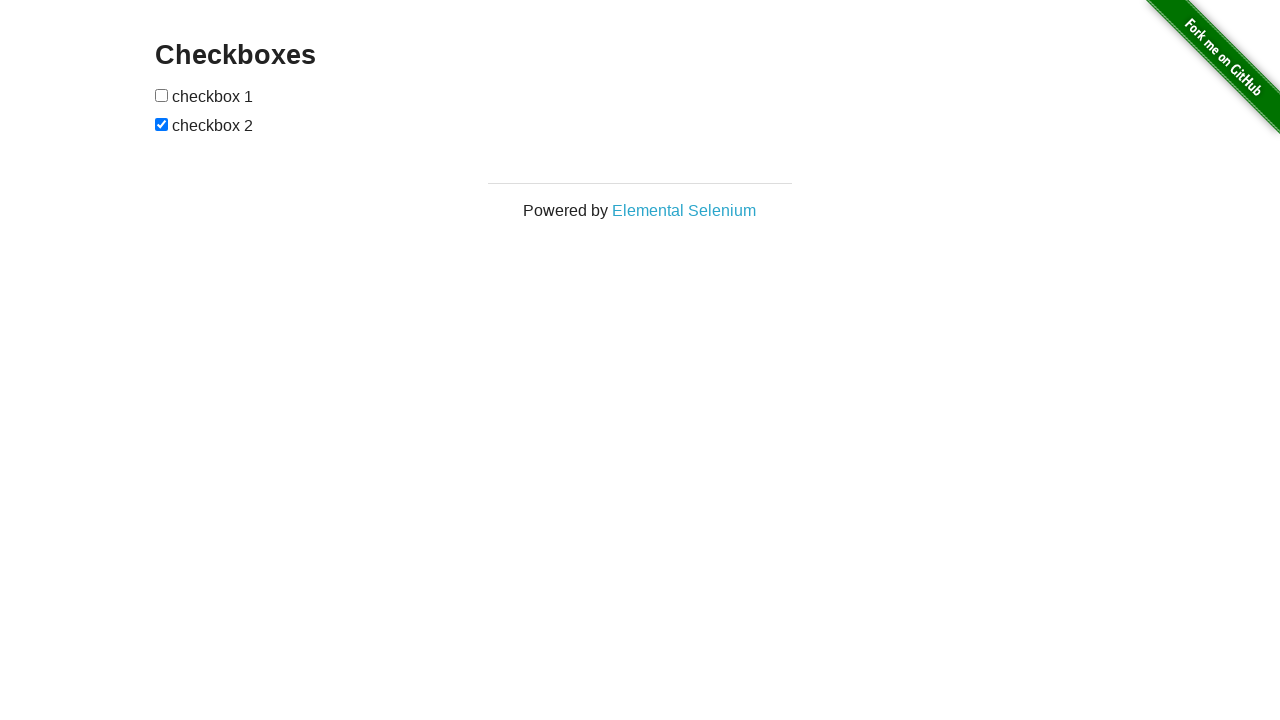

Verified that the second checkbox is checked
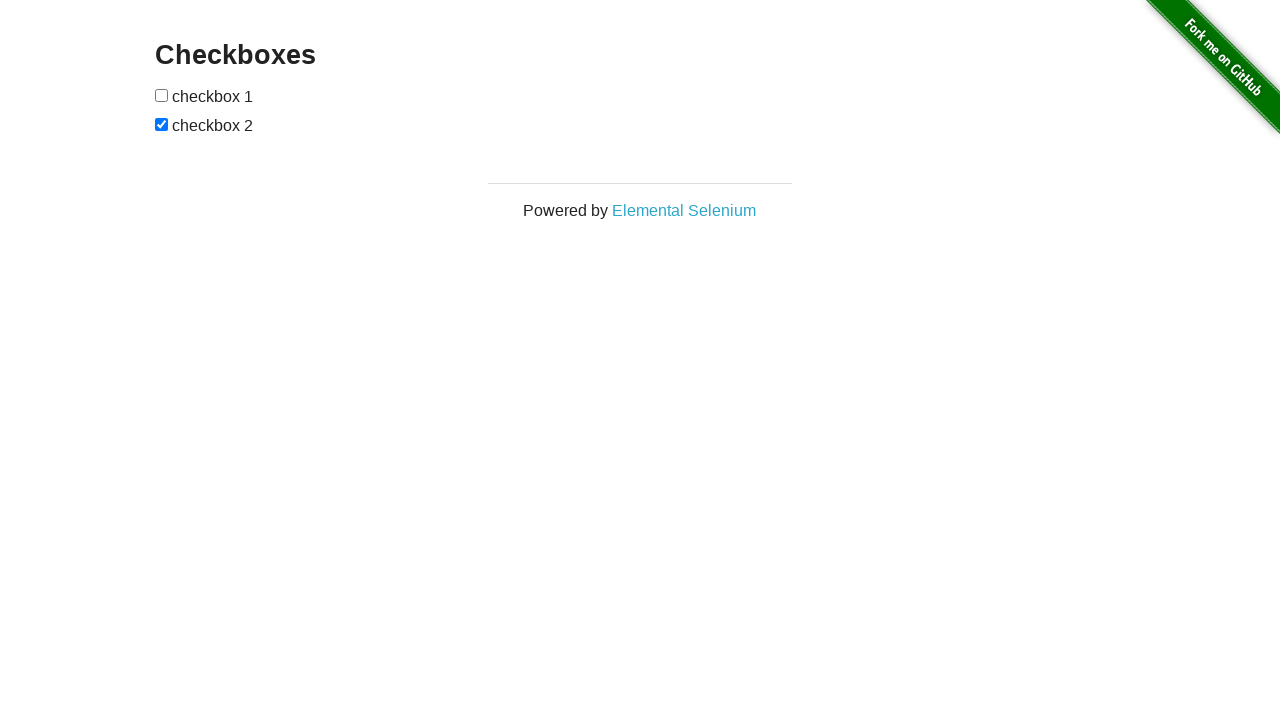

Verified that the first checkbox is not checked
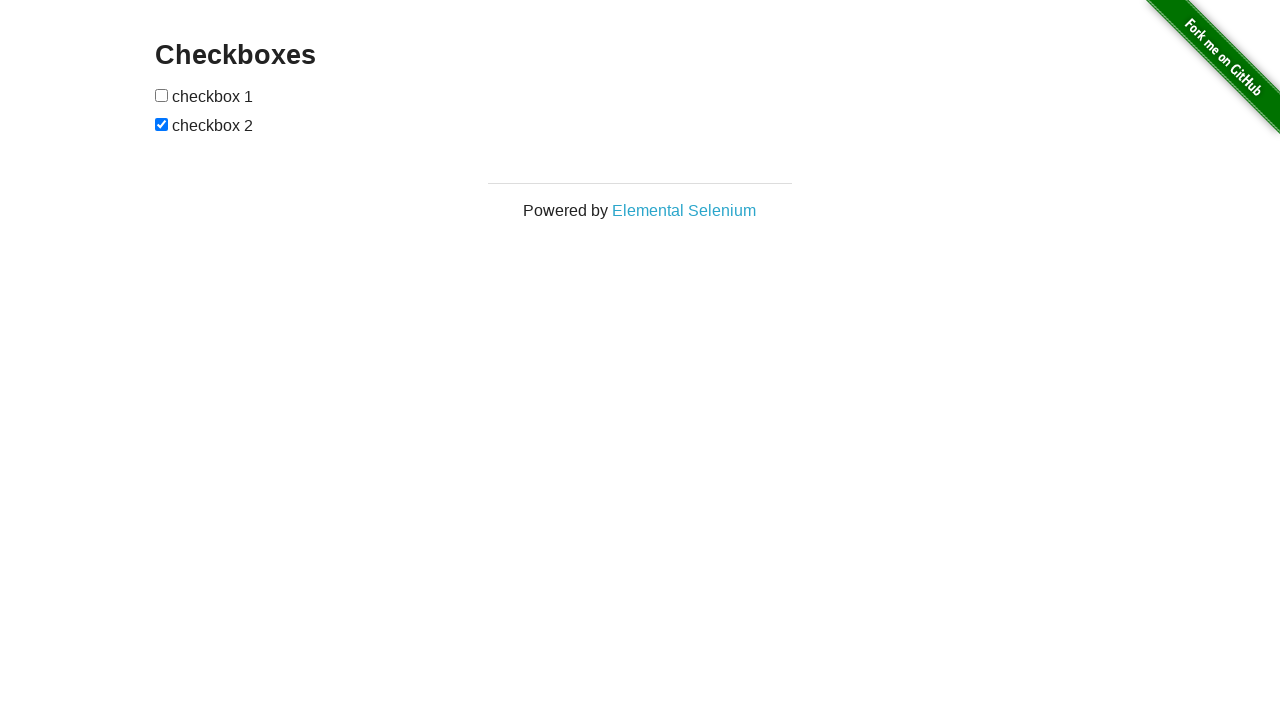

Clicked the first checkbox to check it at (162, 95) on input[type="checkbox"] >> nth=0
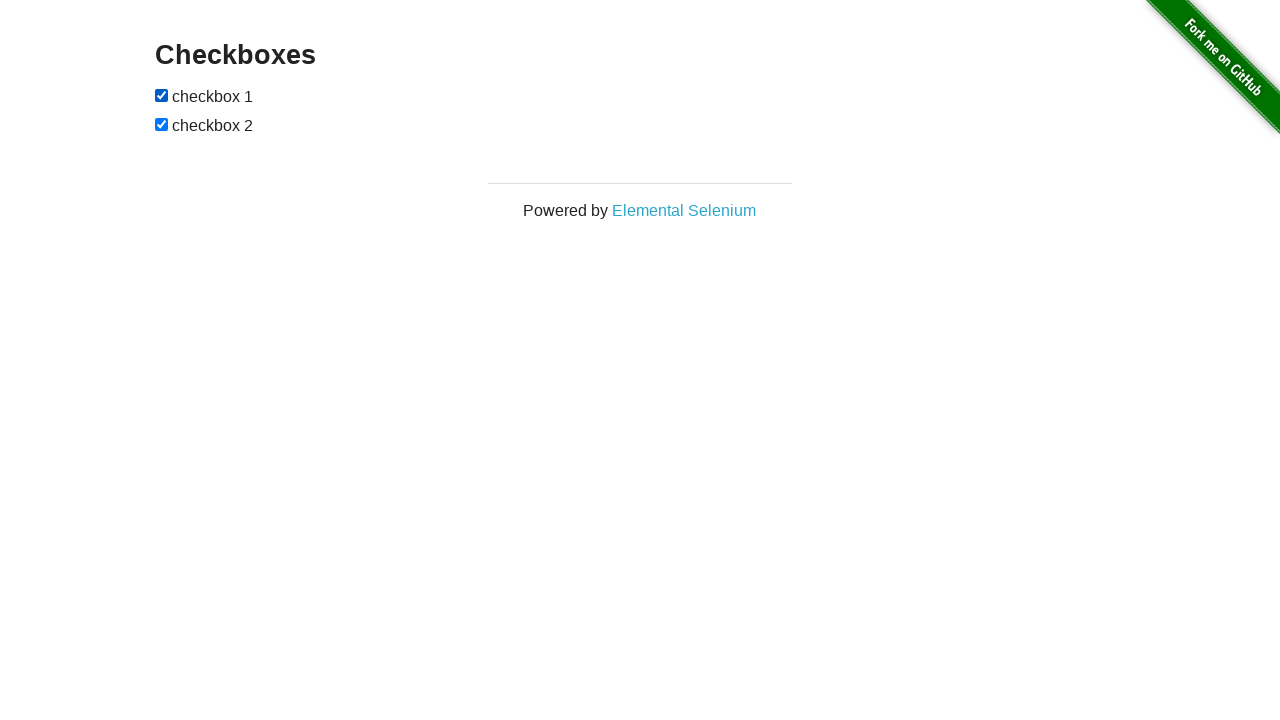

Verified that the first checkbox is now checked
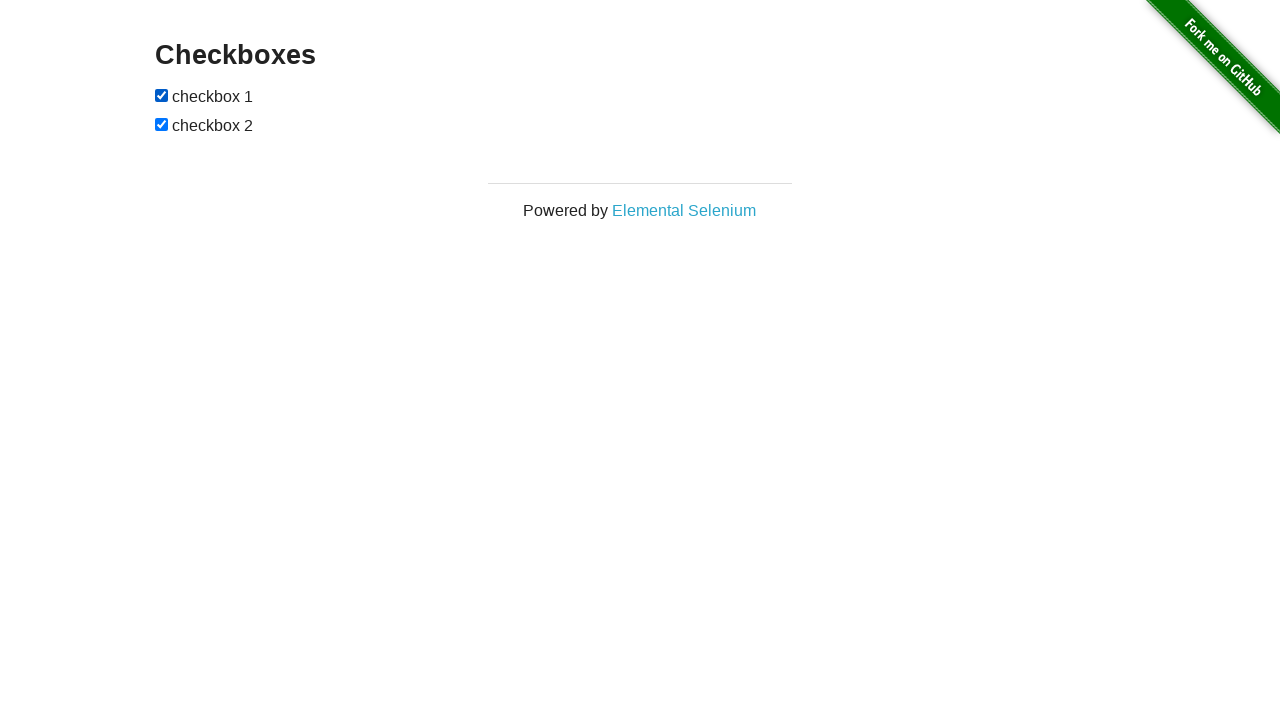

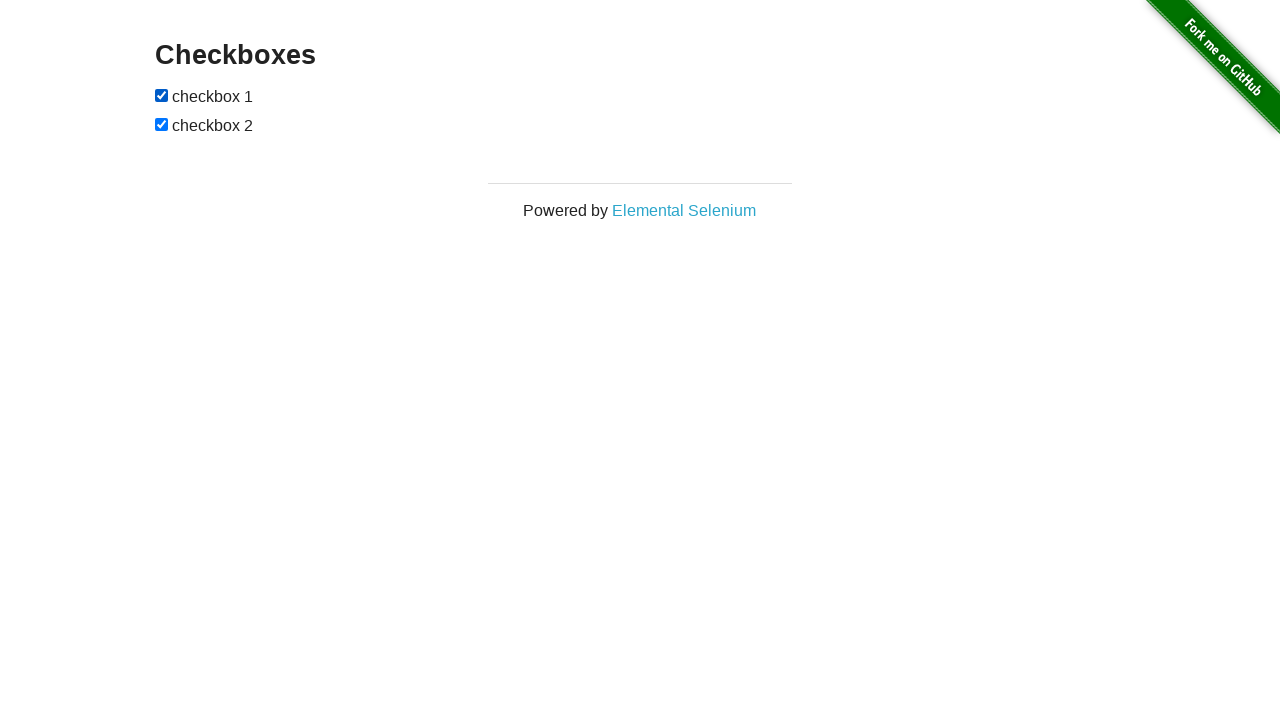